Tests Discord website navigation by clicking through all navbar links (Download, Nitro, Discover, Safety, Support, Blog, Careers) and verifying each page loads correctly

Starting URL: https://discord.com

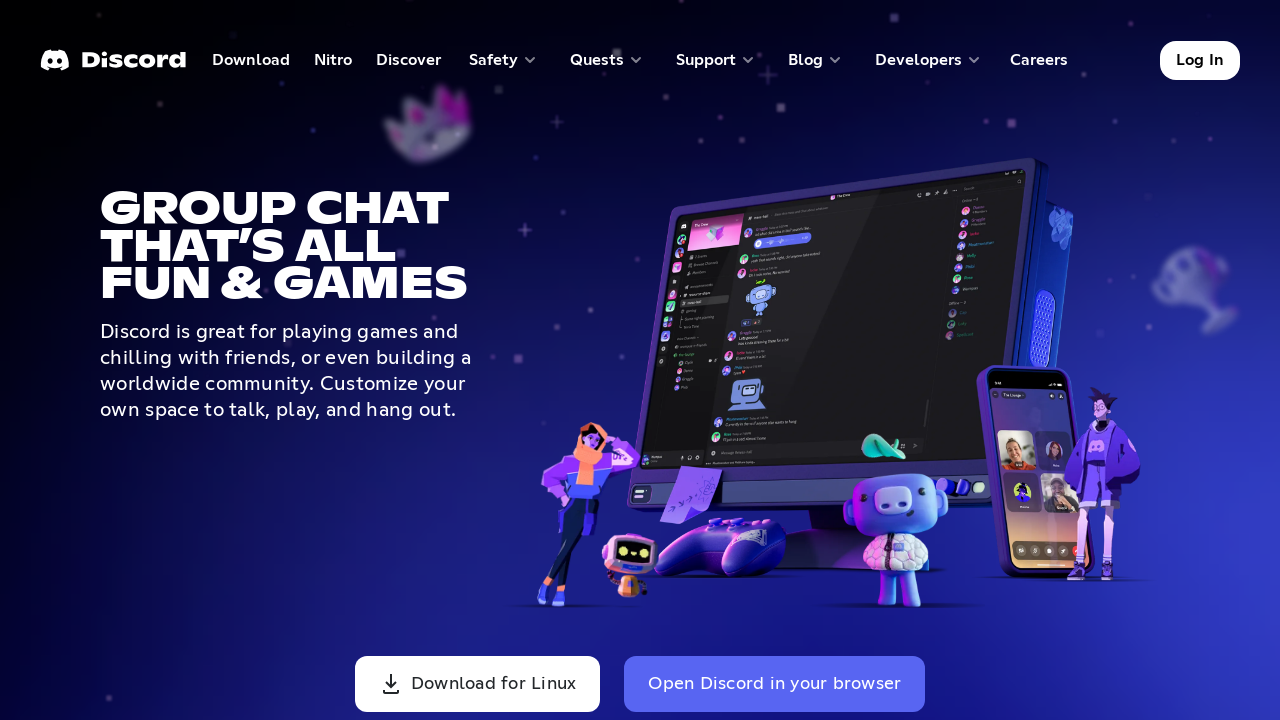

Clicked Download navbar link at (251, 60) on xpath=//a[normalize-space()='Download']
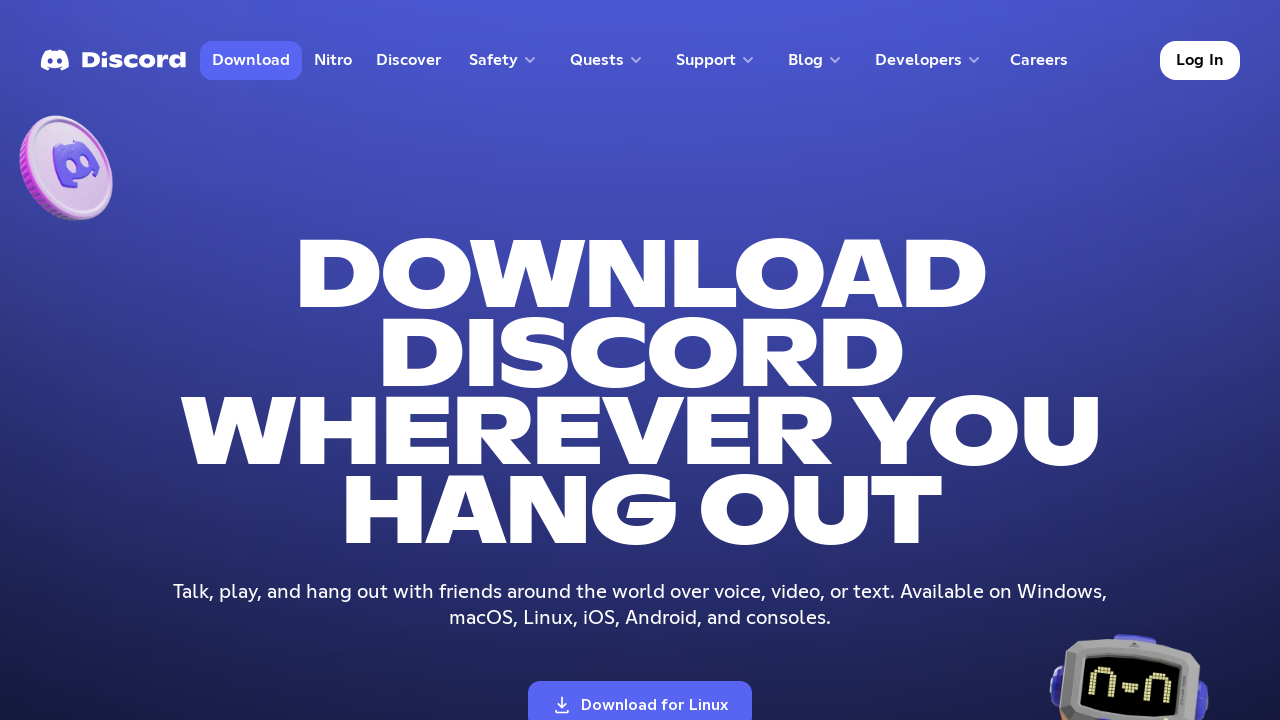

Download page loaded successfully at https://discord.com/download
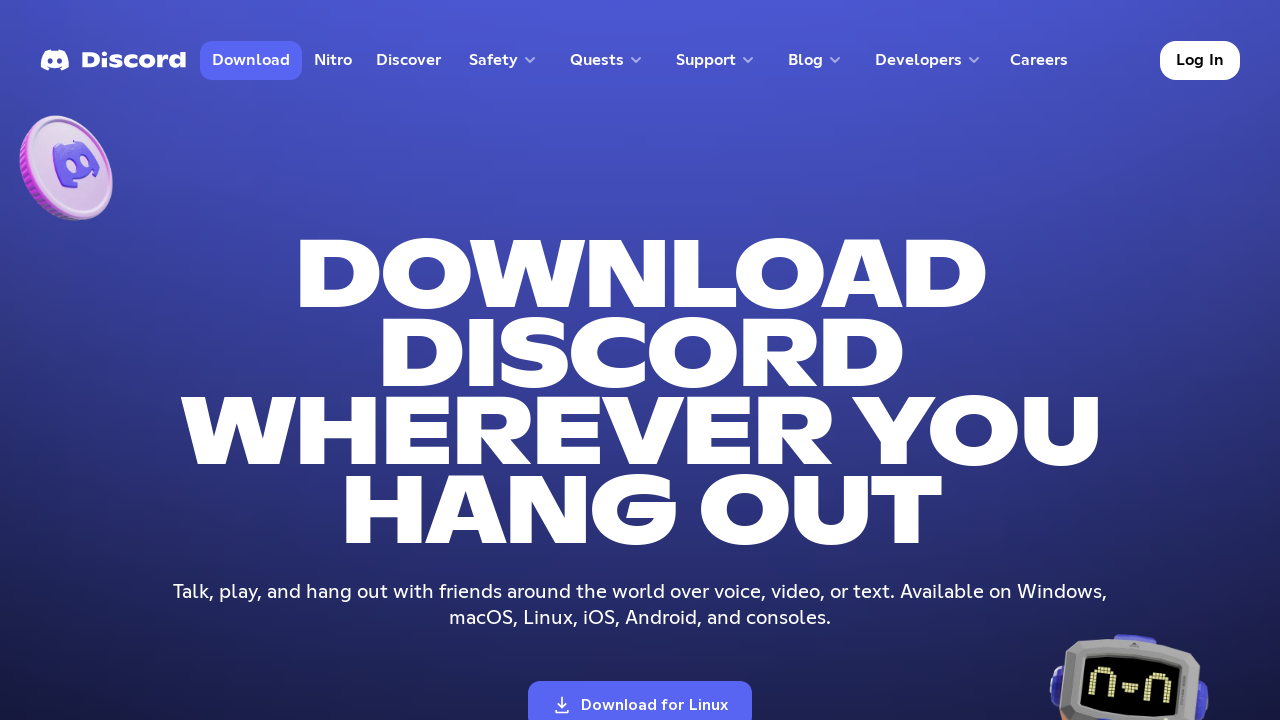

Navigated back to Discord homepage
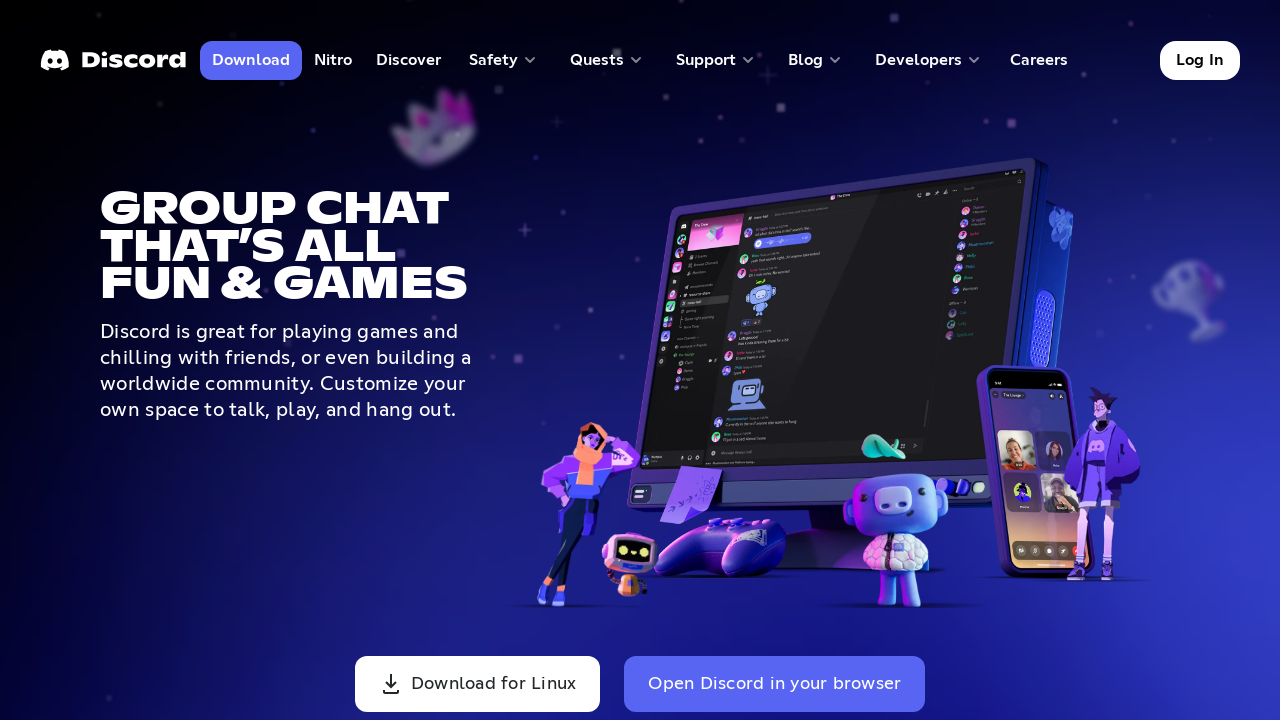

Clicked Nitro navbar link at (333, 60) on xpath=//a[normalize-space()='Nitro']
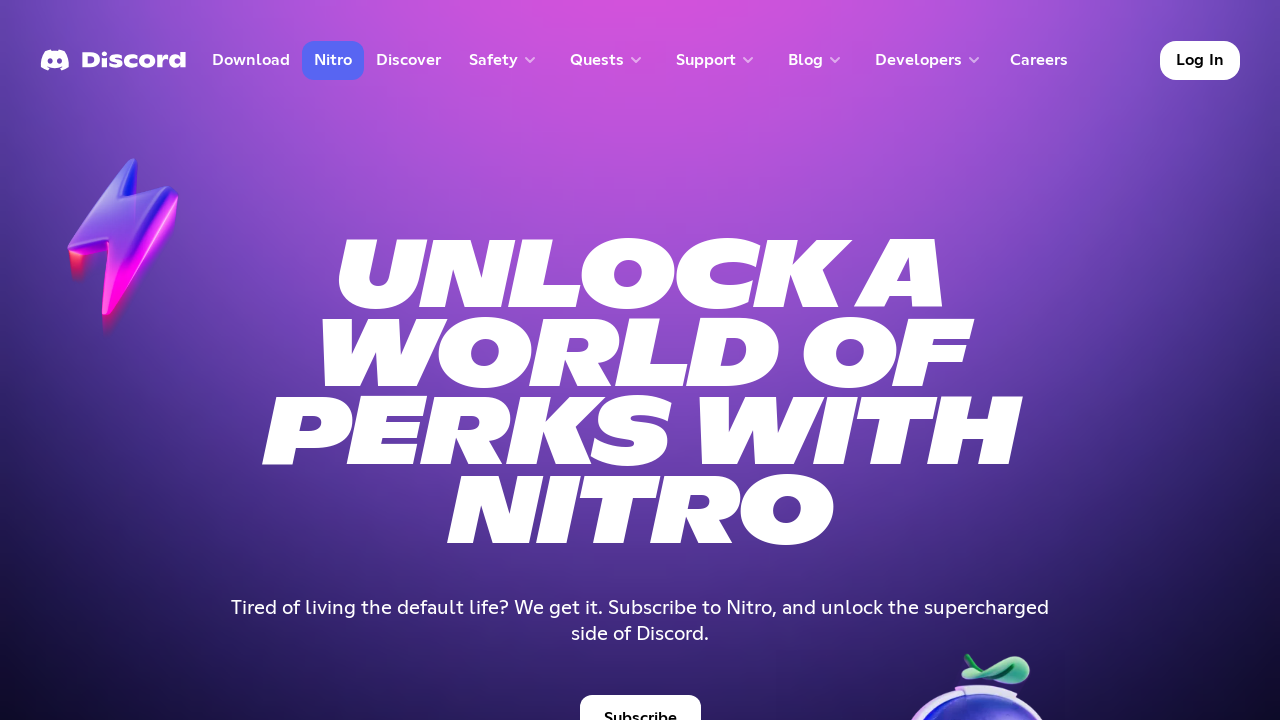

Nitro page loaded successfully at https://discord.com/nitro
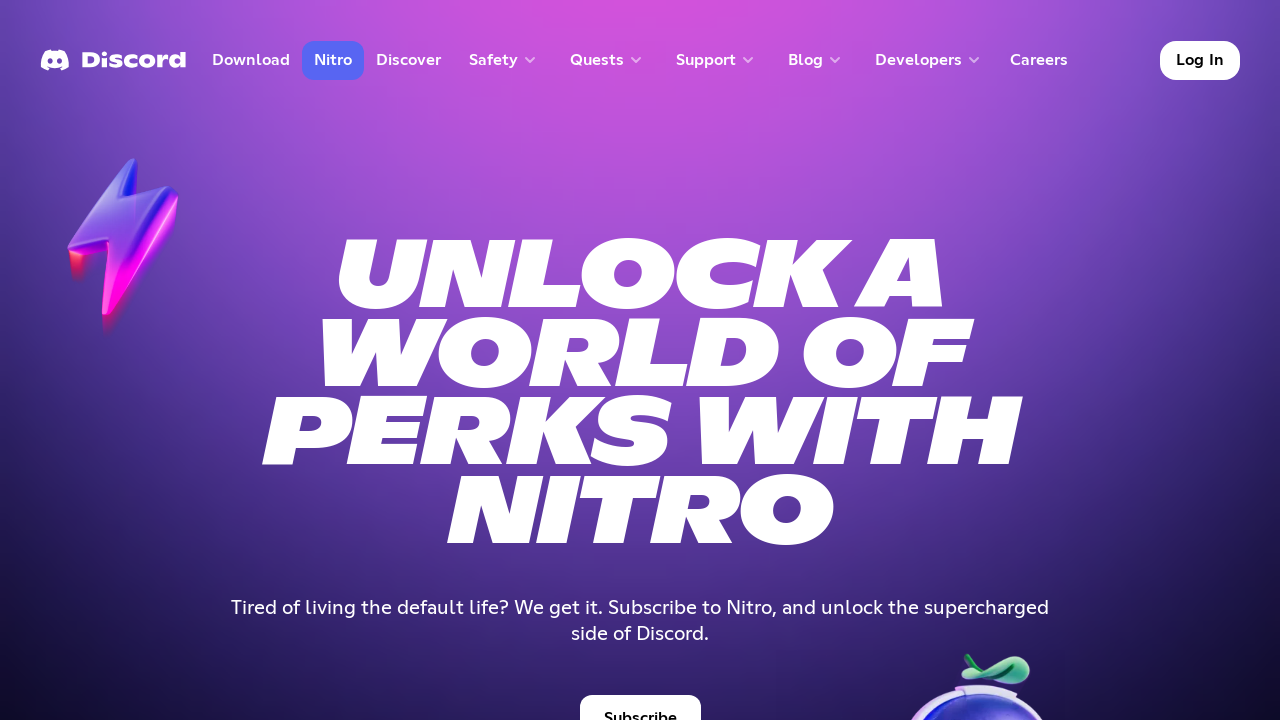

Navigated back to Discord homepage
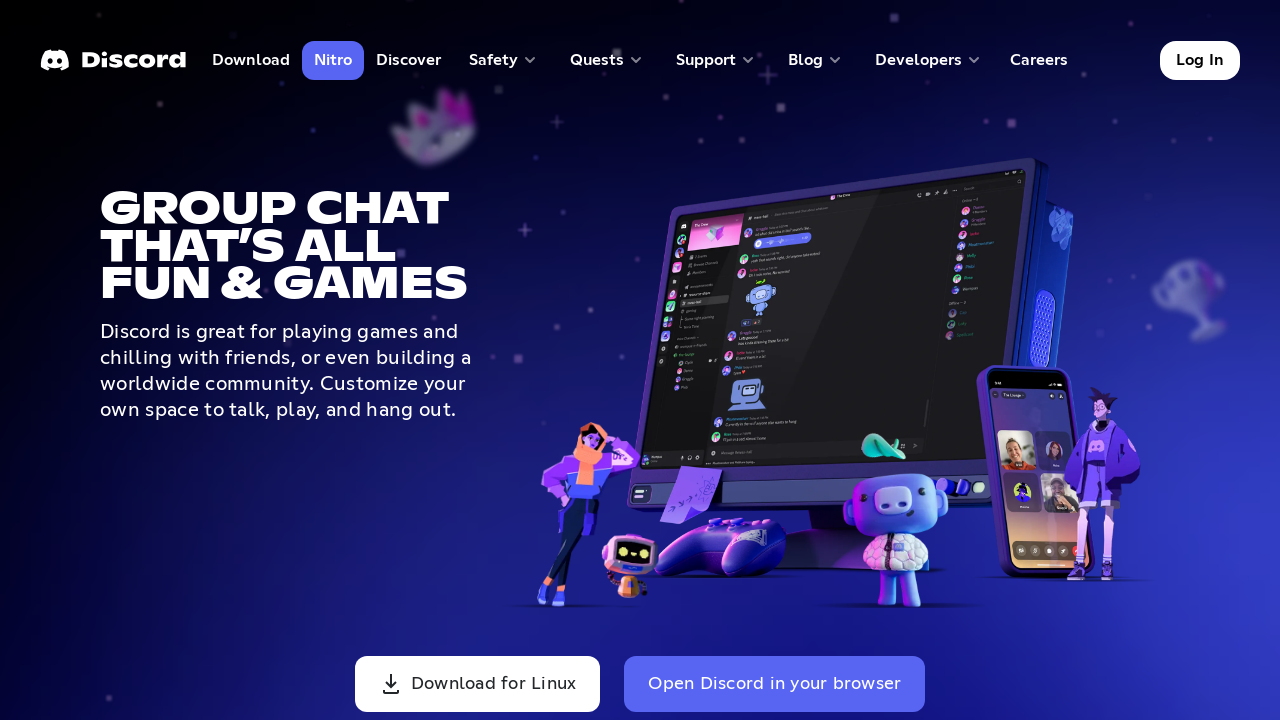

Clicked Discover navbar link at (408, 60) on xpath=//a[normalize-space()='Discover']
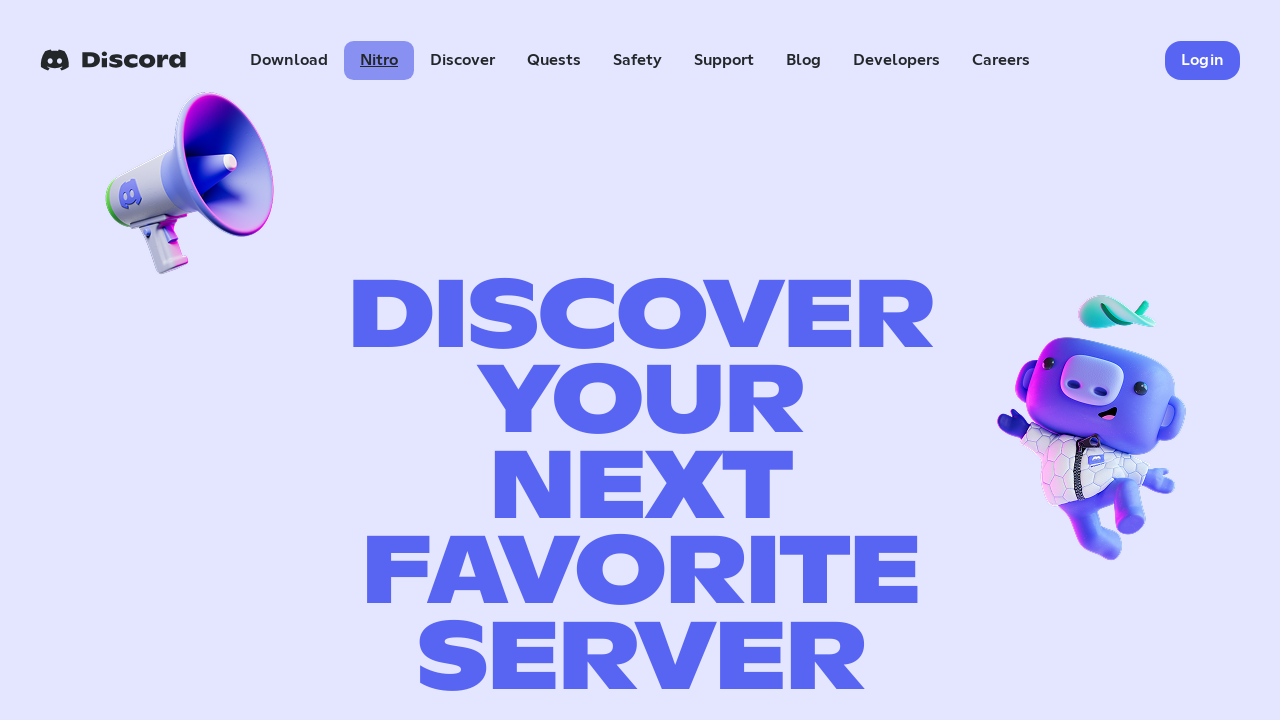

Discover page loaded successfully at https://discord.com/servers
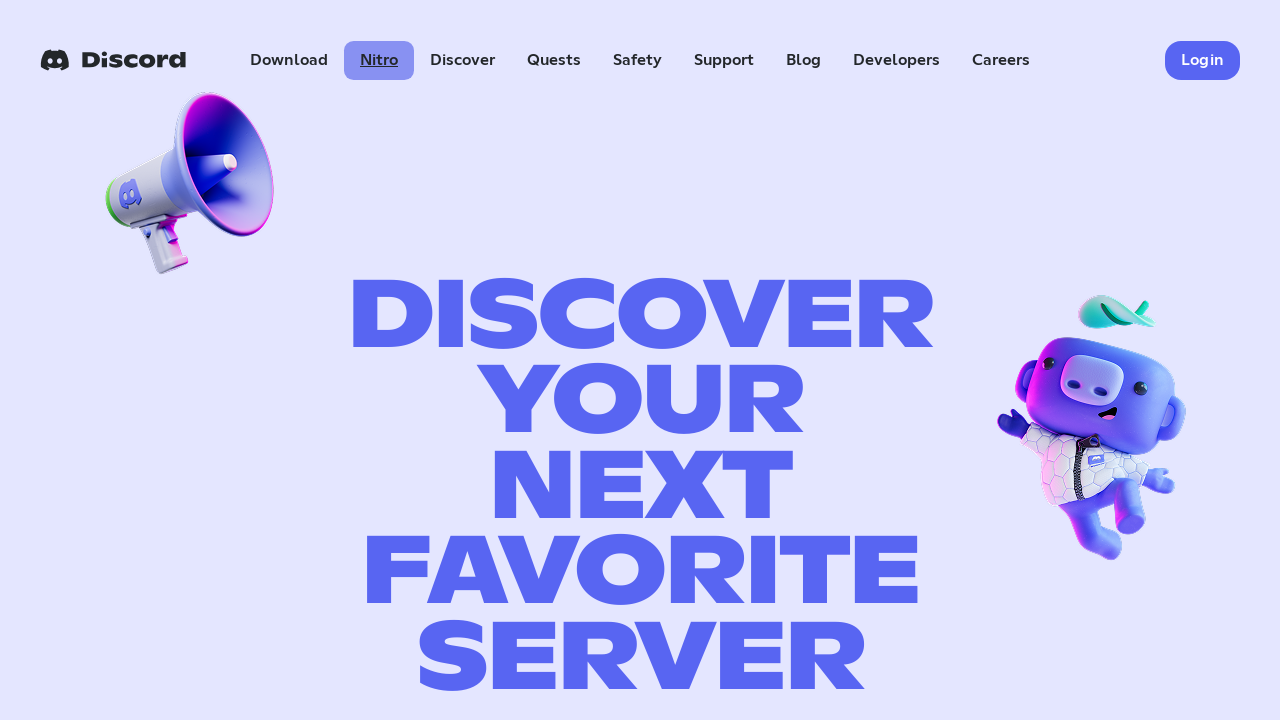

Navigated back to Discord homepage
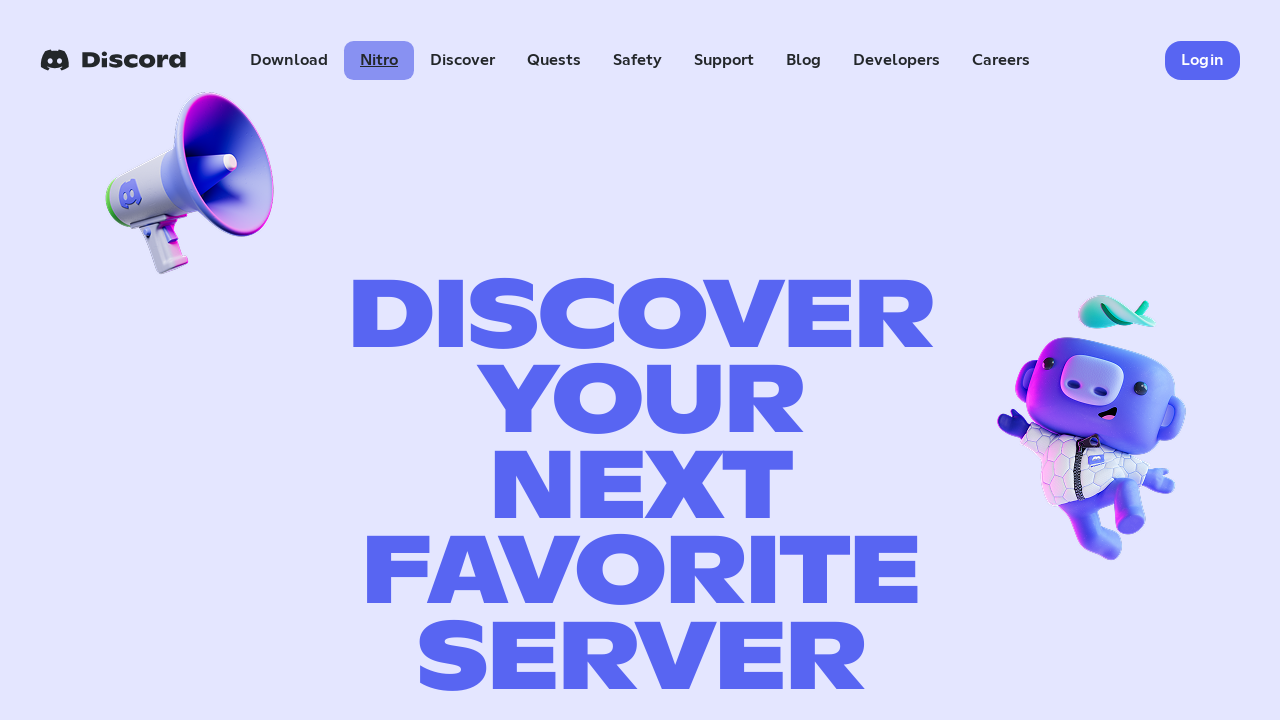

Clicked Safety navbar link at (638, 60) on xpath=//a[normalize-space()='Safety']
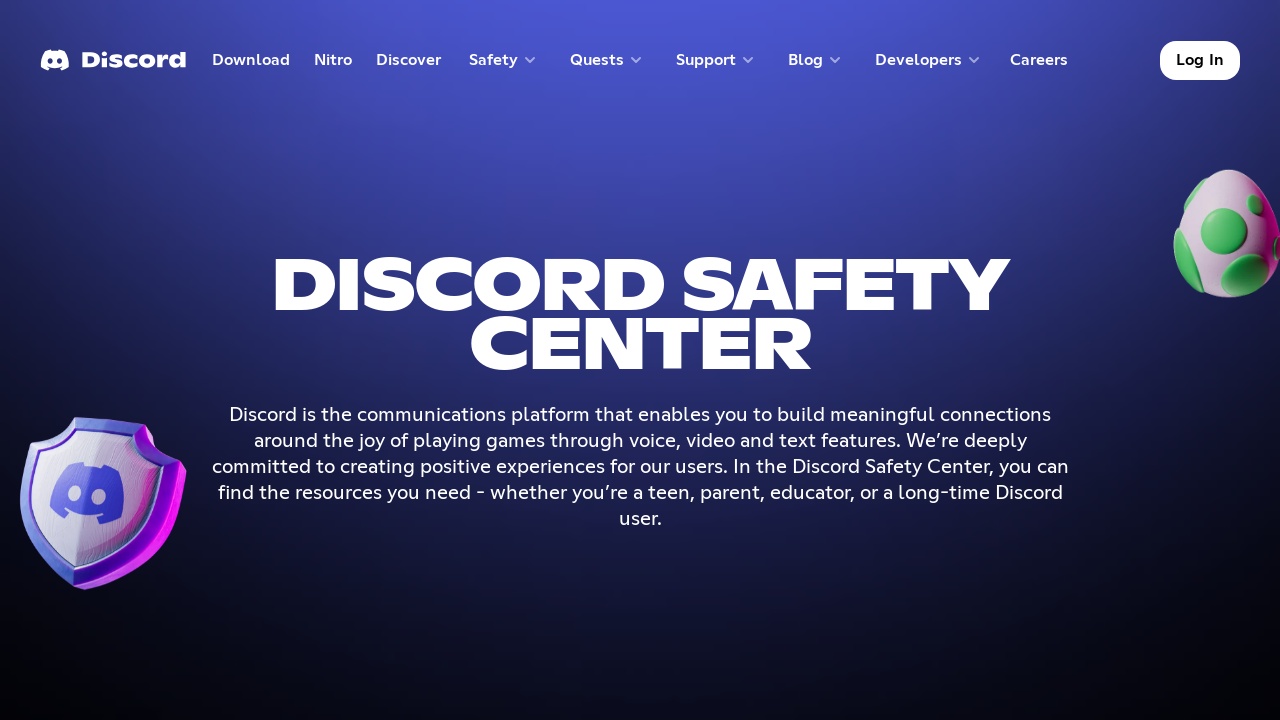

Safety page loaded successfully at https://discord.com/safety
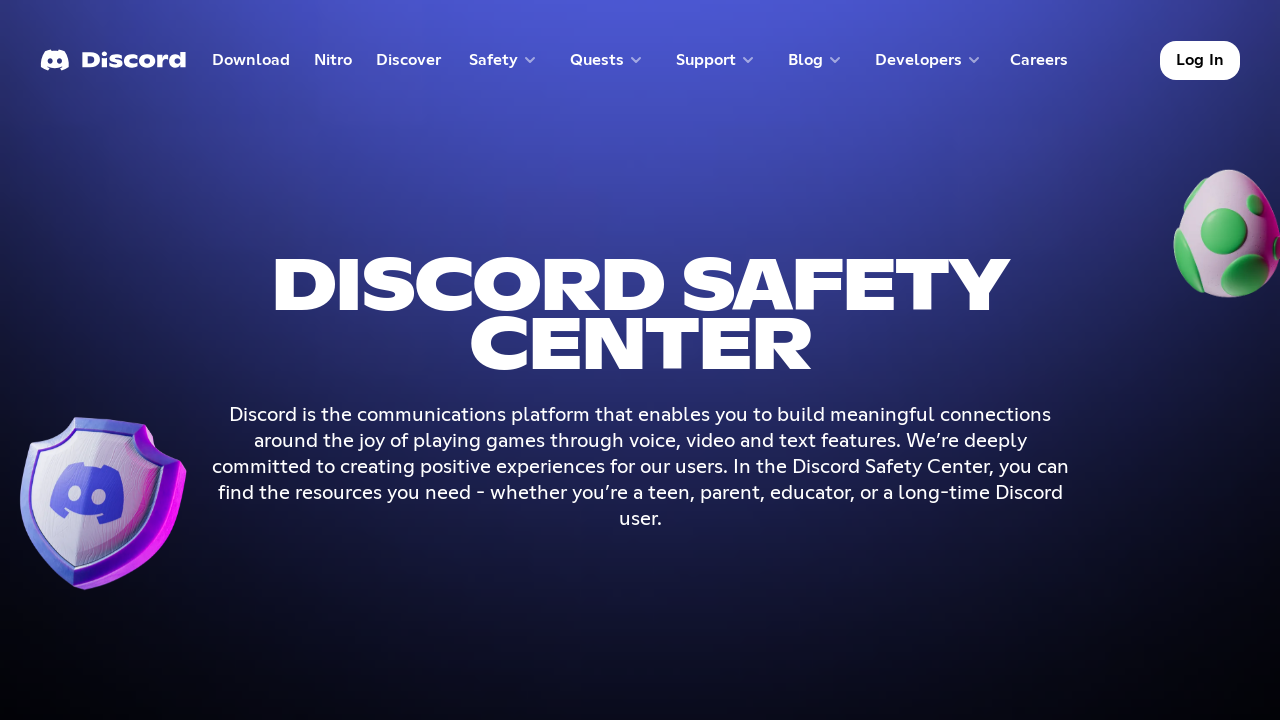

Navigated back to Discord homepage
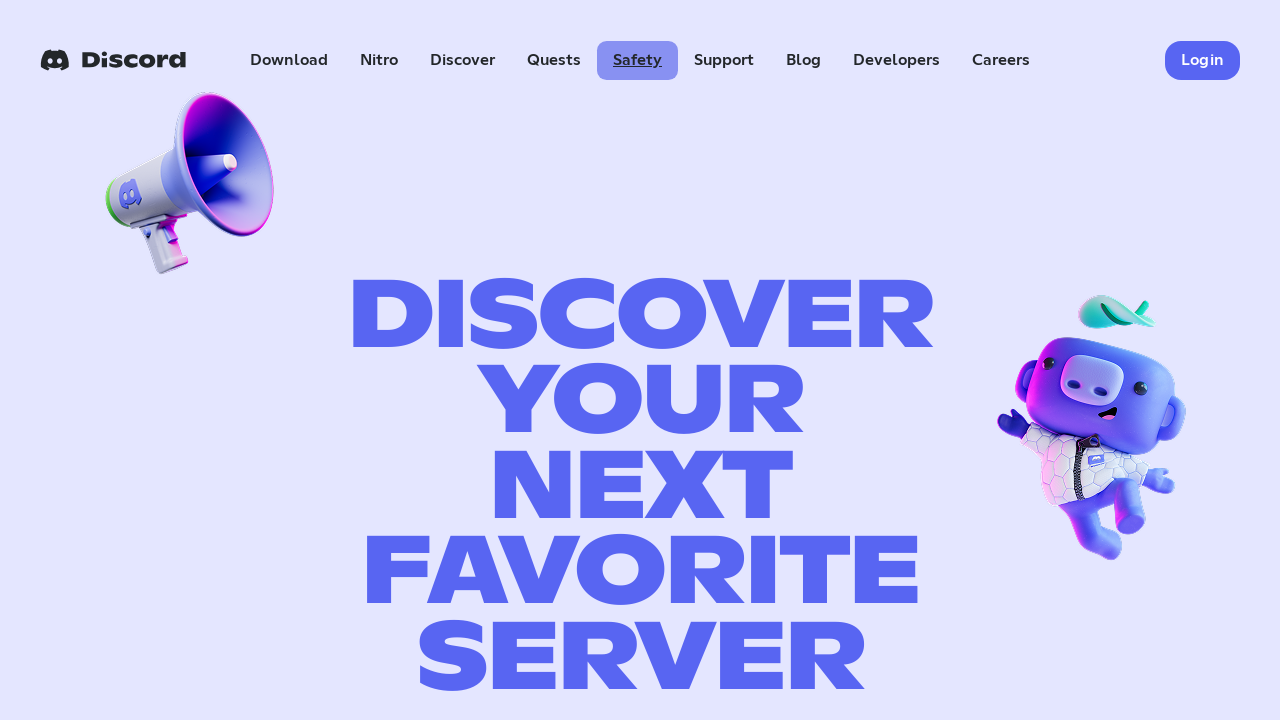

Clicked Support navbar link at (724, 60) on xpath=//a[normalize-space()='Support']
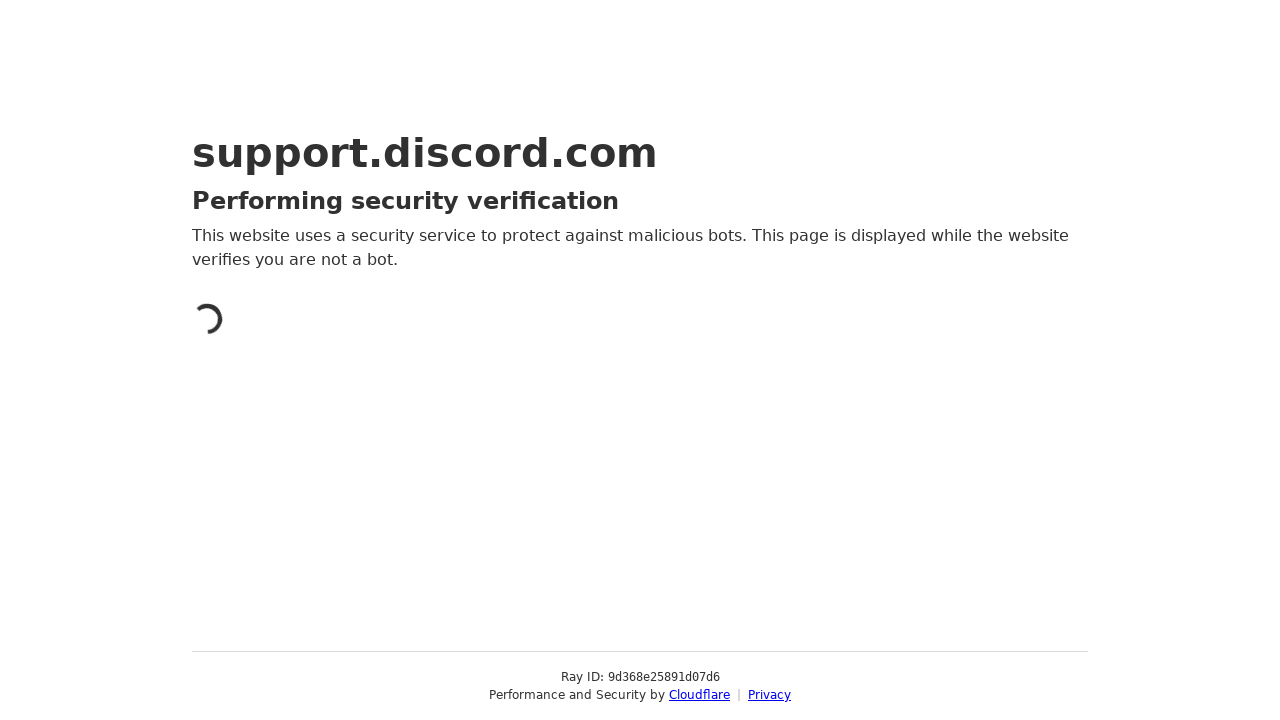

Support page loaded successfully at https://support.discord.com/hc/en-us
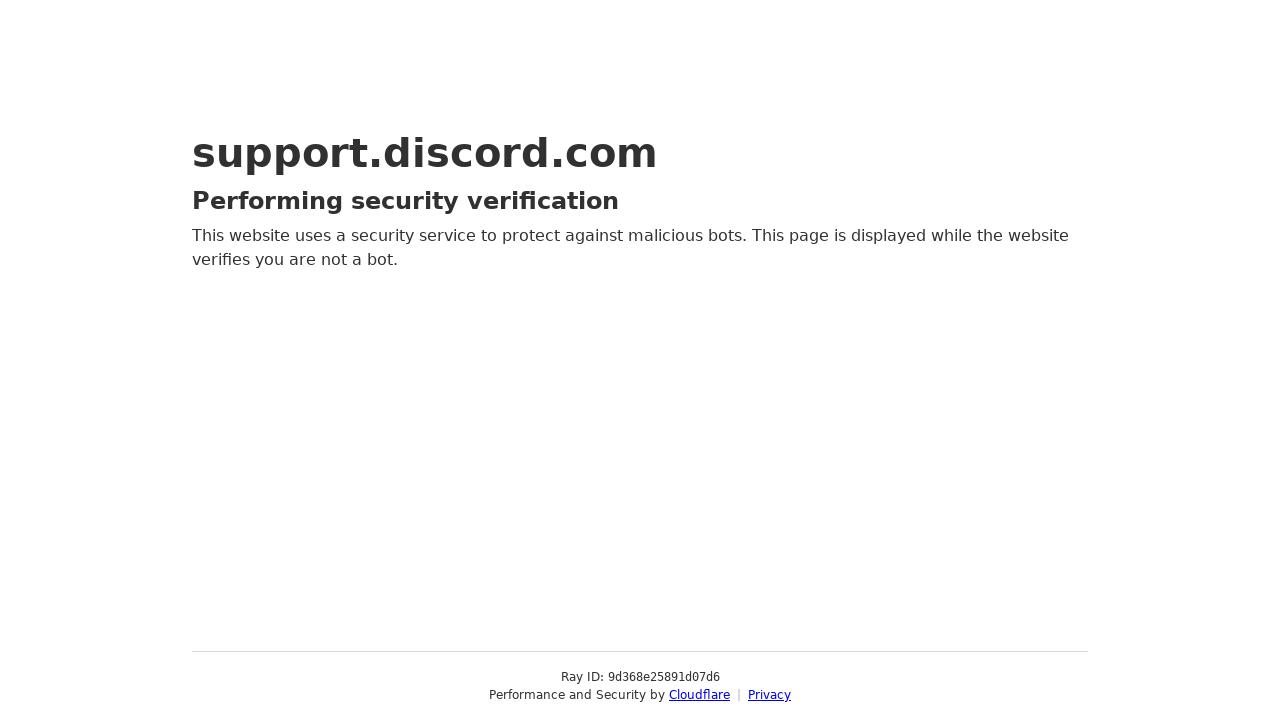

Navigated back to Discord homepage
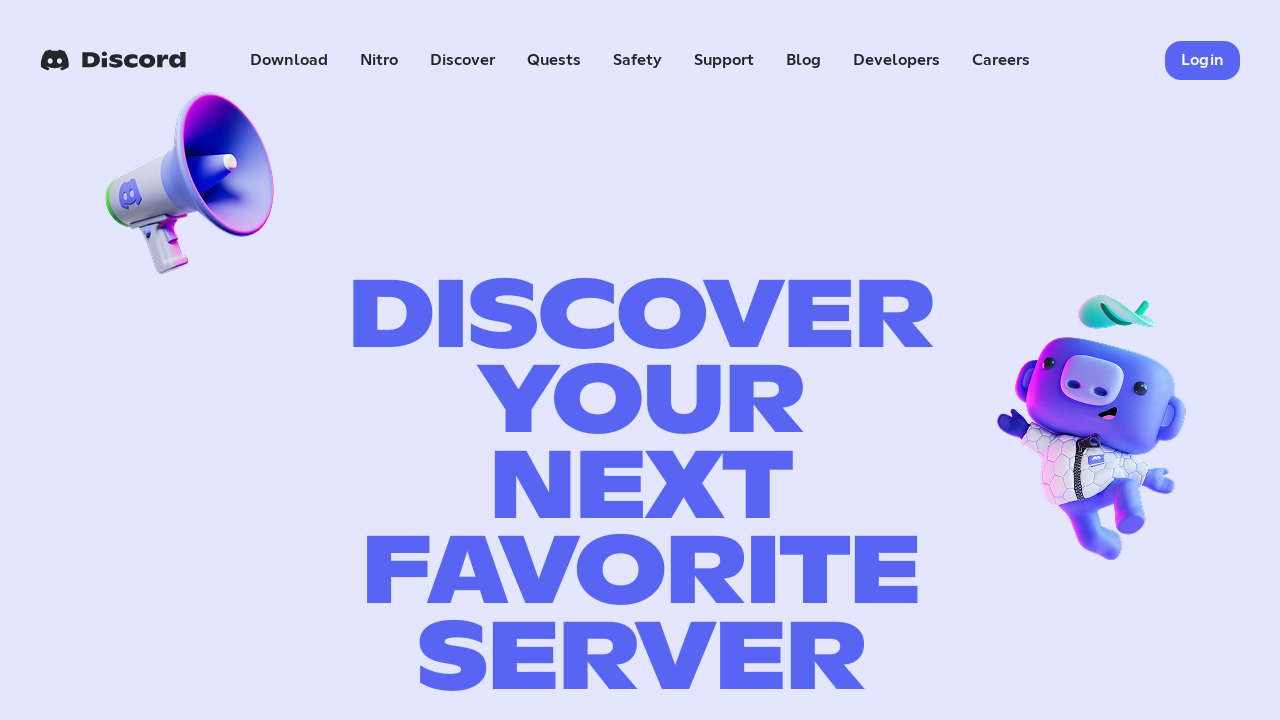

Clicked Blog navbar link at (804, 60) on xpath=//a[normalize-space()='Blog']
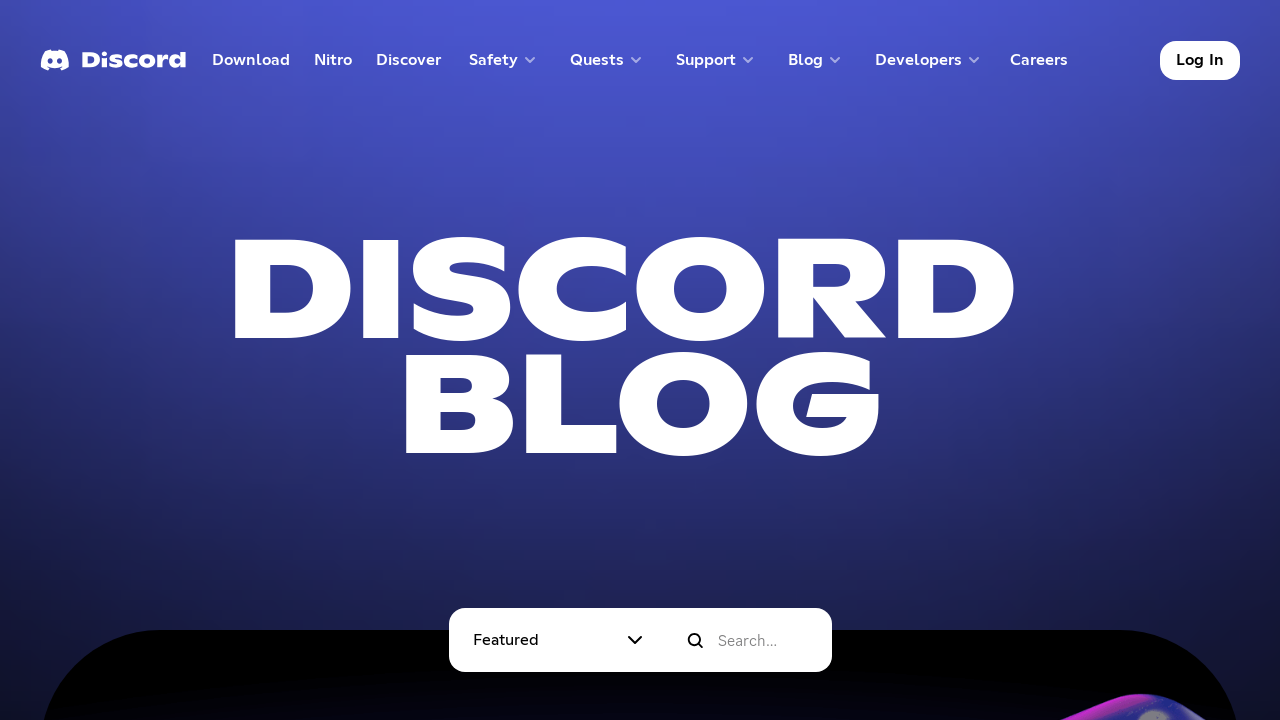

Blog page loaded successfully at https://discord.com/blog
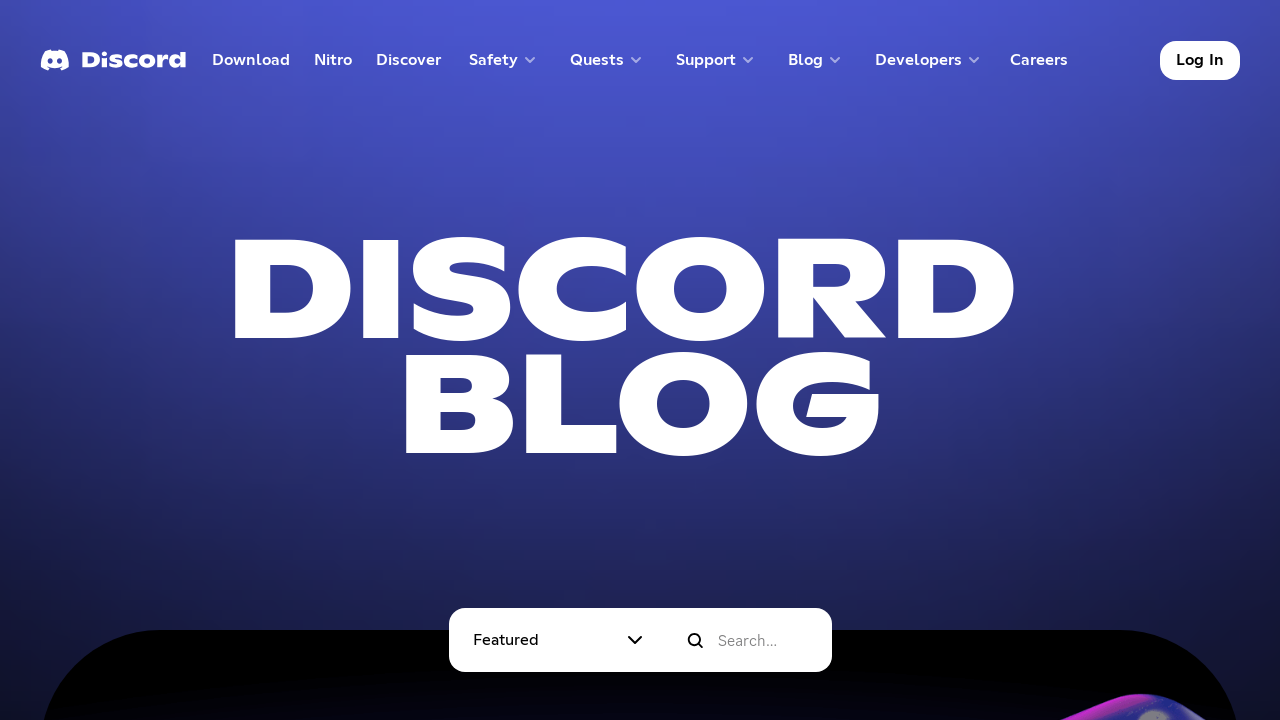

Navigated back to Discord homepage
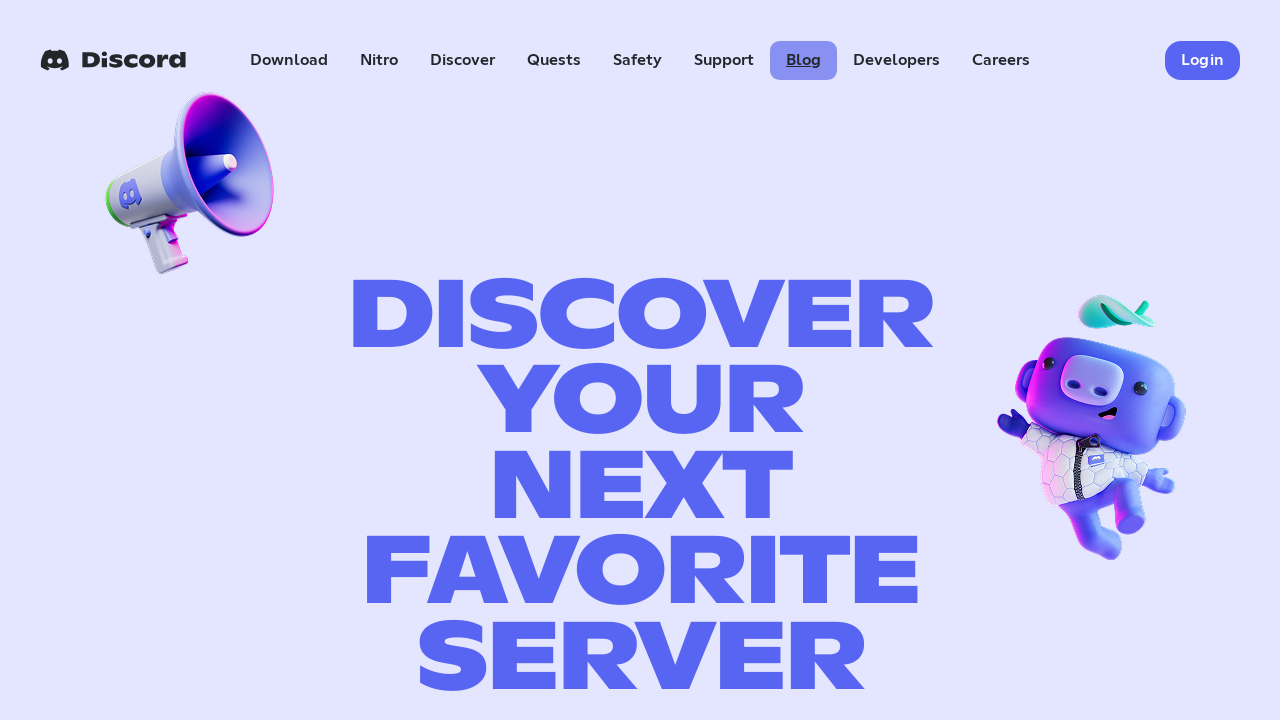

Clicked Careers navbar link at (1001, 60) on xpath=//a[normalize-space()='Careers']
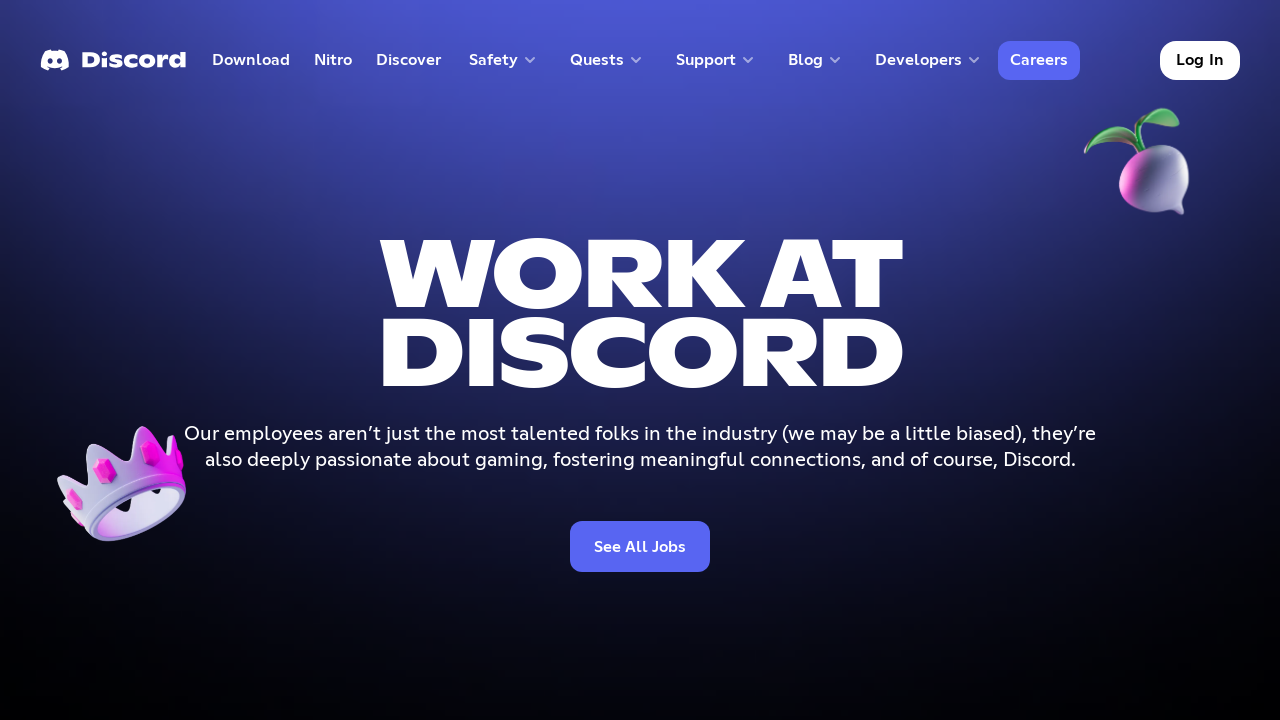

Careers page loaded successfully at https://discord.com/careers
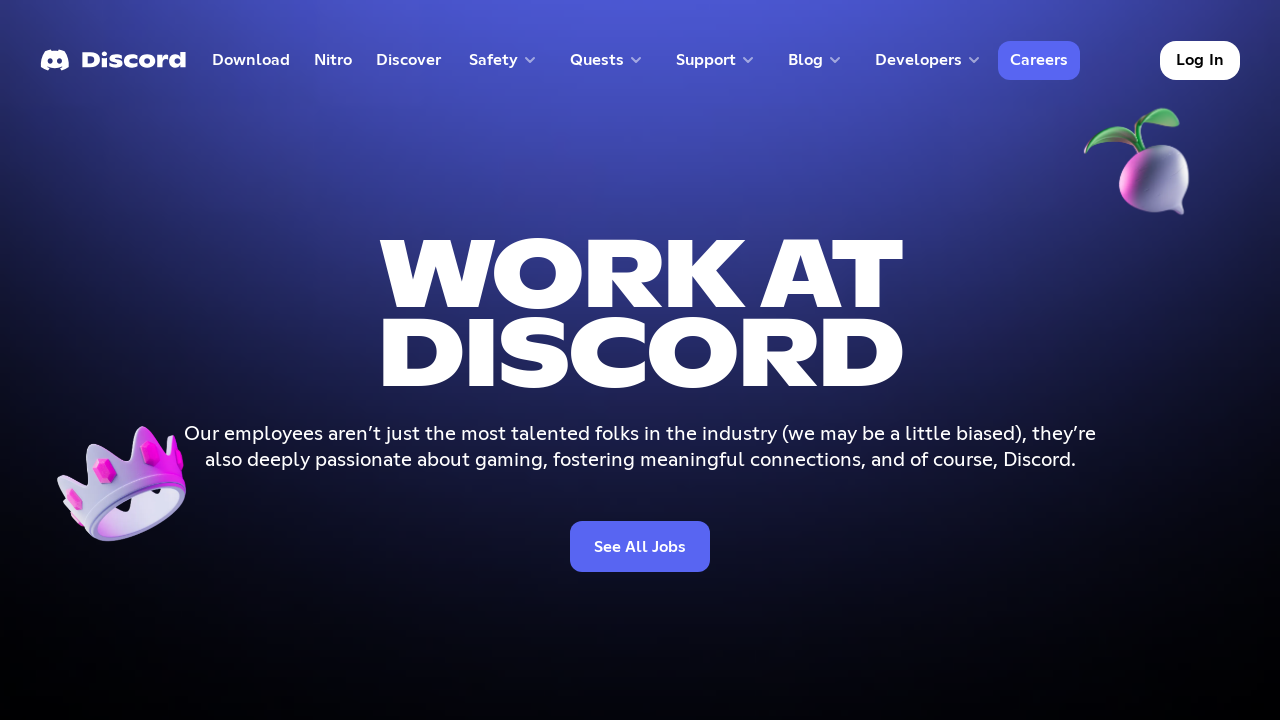

Navigated back to Discord homepage
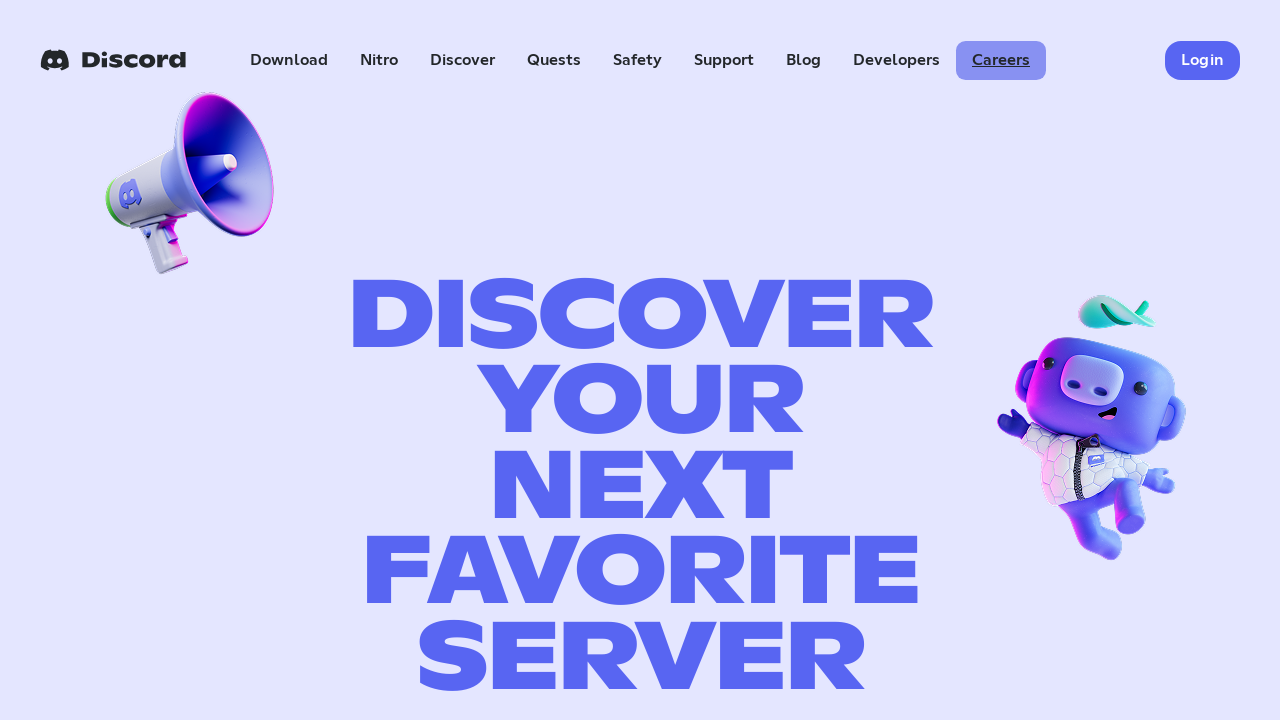

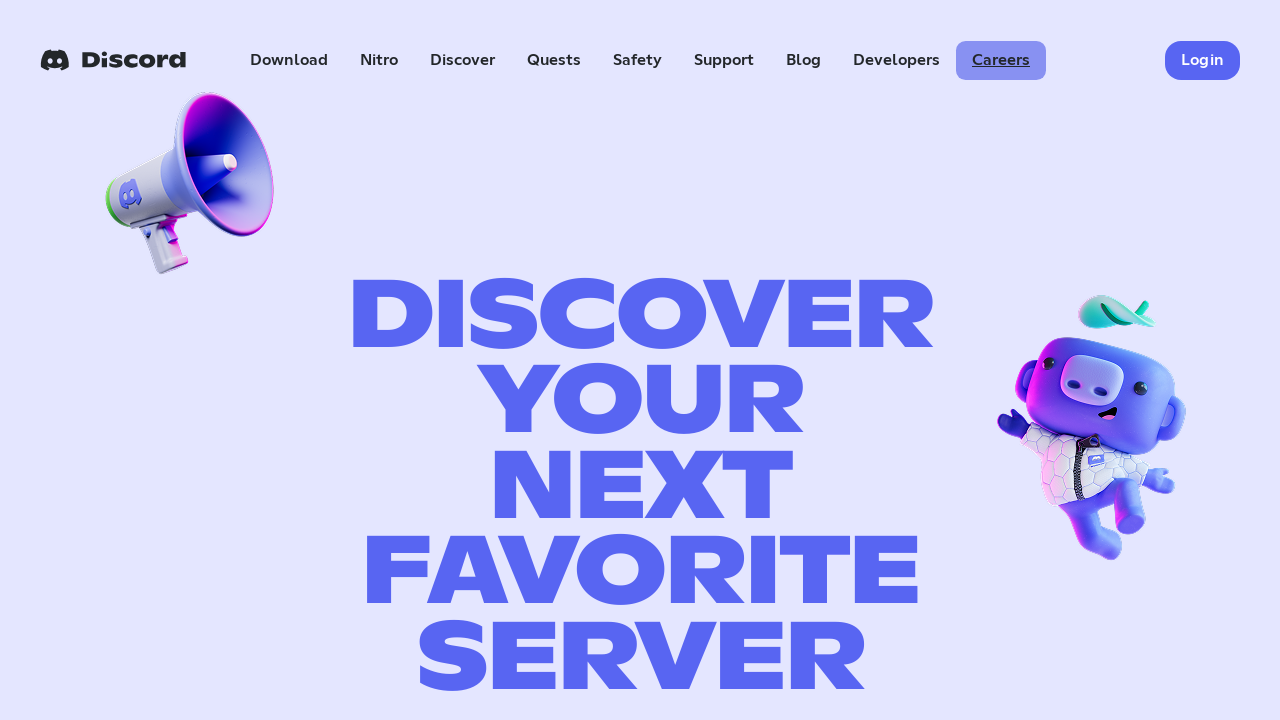